Navigates to the ASIC newsroom search page filtered by sustainable finance tag and verifies that the article list loads successfully.

Starting URL: https://www.asic.gov.au/newsroom/search/?tag=sustainable%20finance

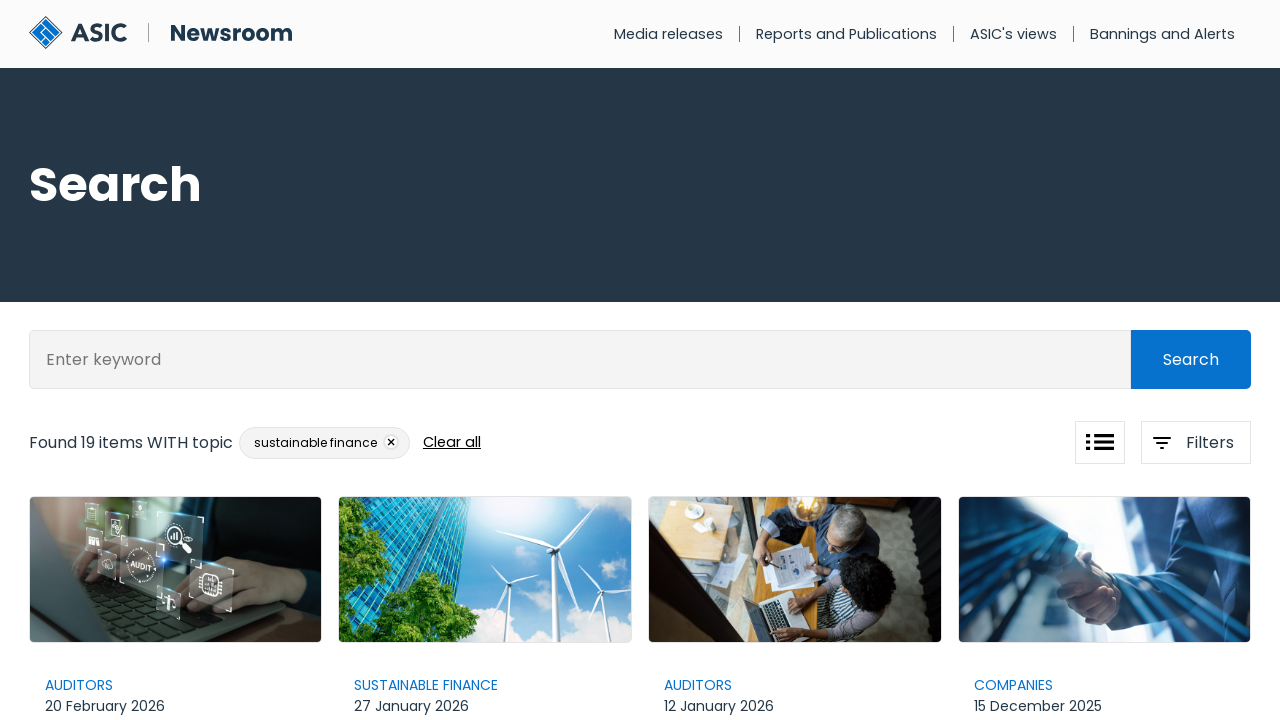

Navigated to ASIC newsroom search page filtered by sustainable finance tag
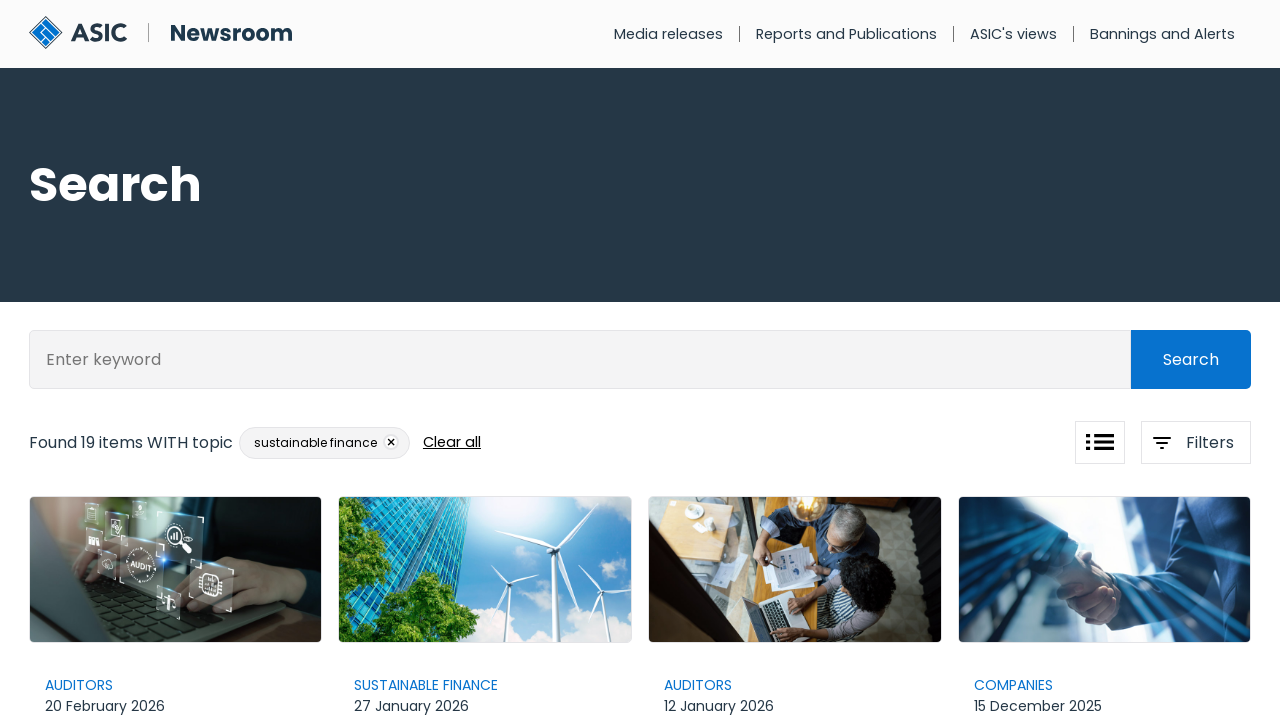

Article list loaded successfully
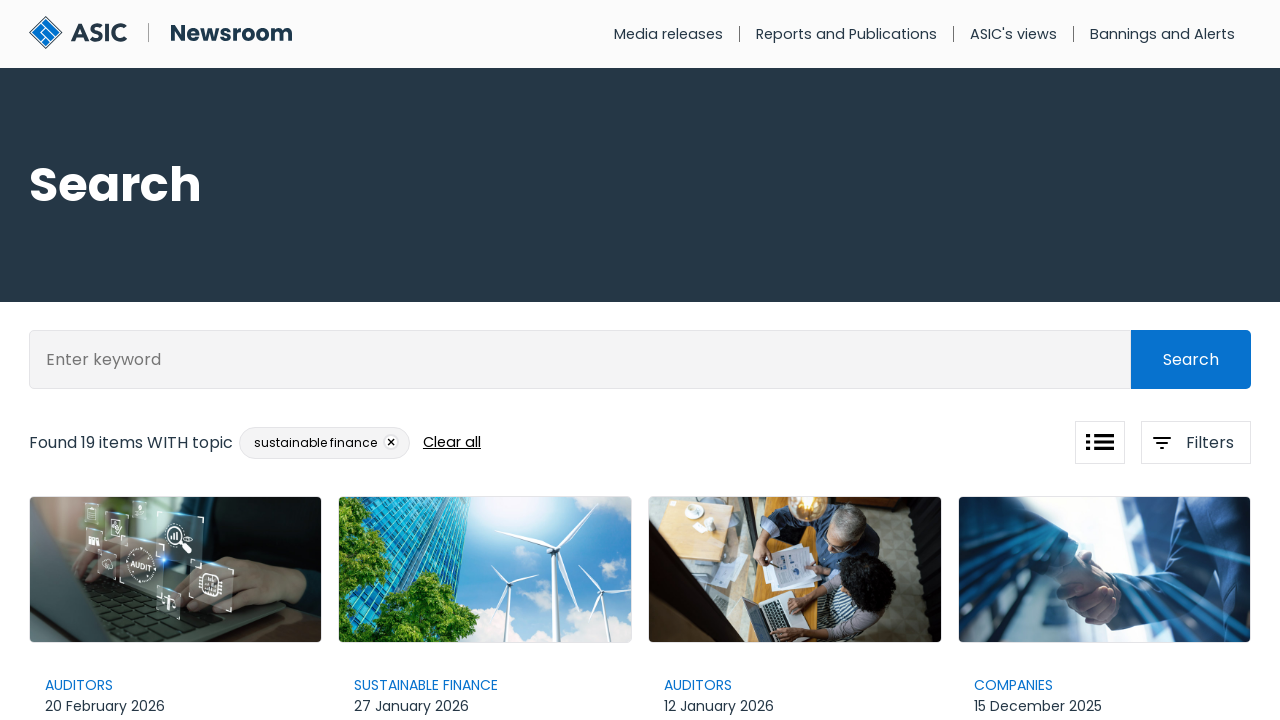

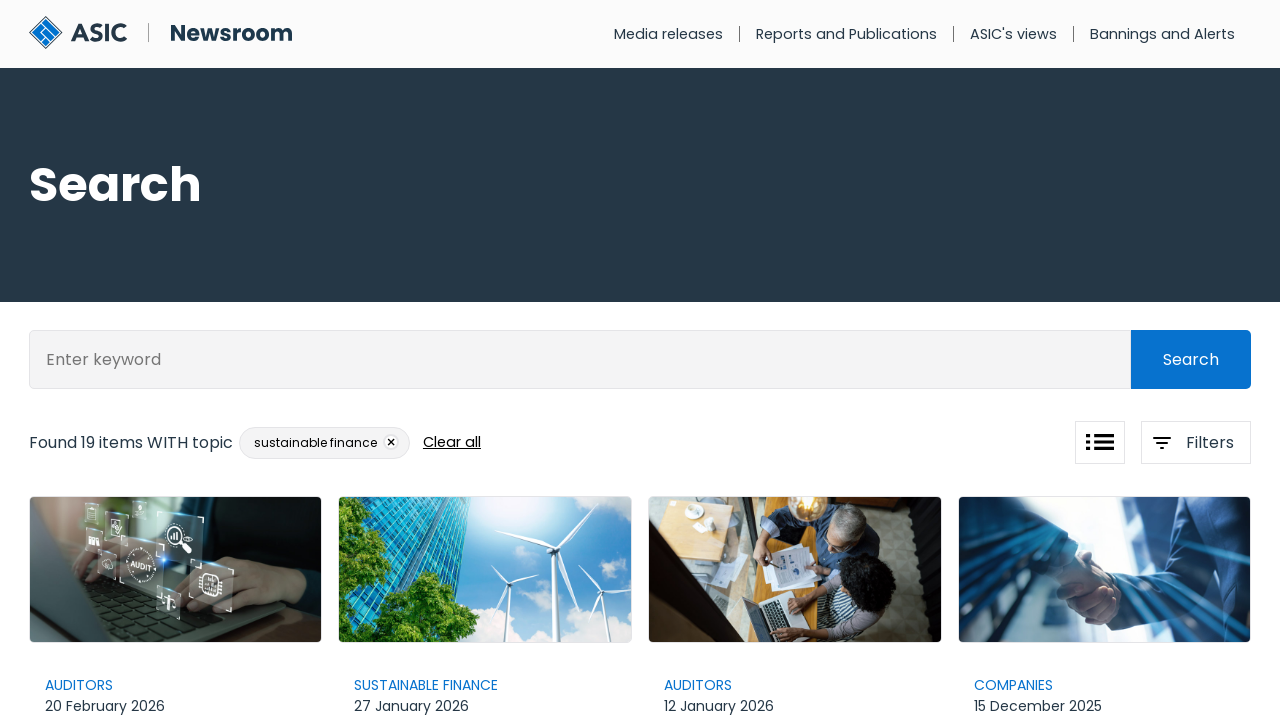